Tests checkbox interaction by clicking the first checkbox and conditionally unchecking the second checkbox if it's already selected

Starting URL: http://the-internet.herokuapp.com/checkboxes

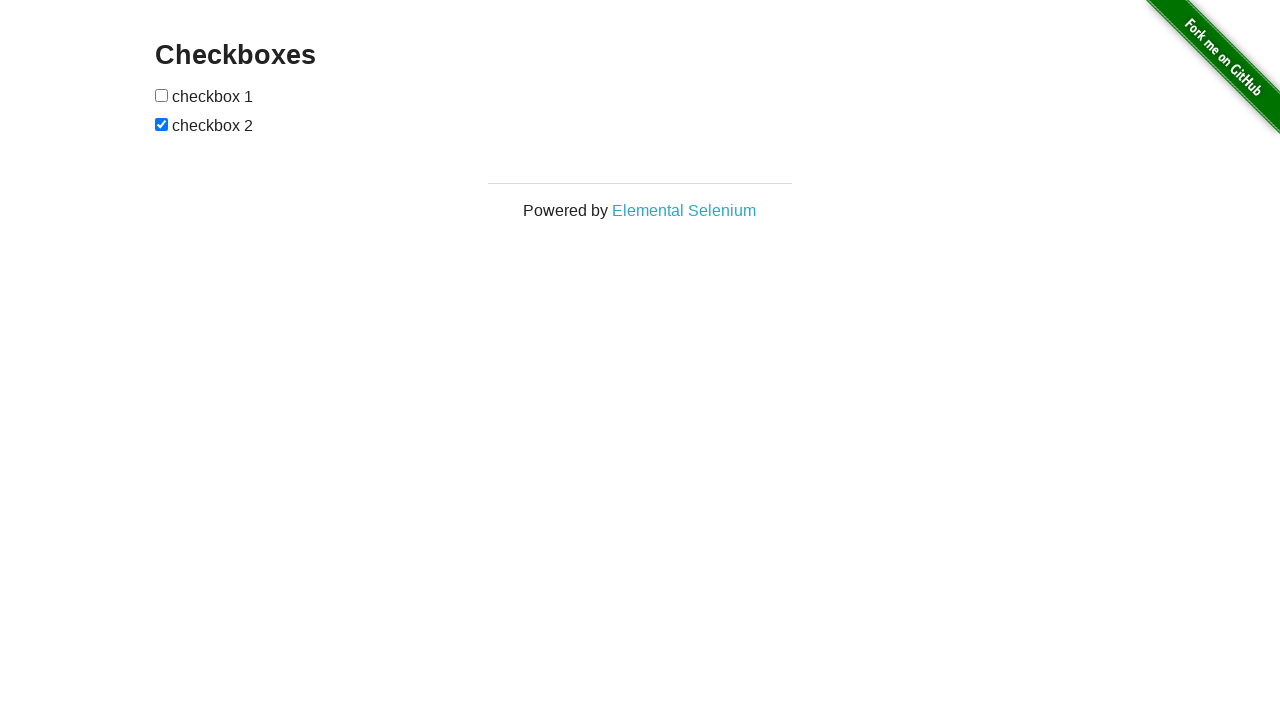

Clicked the first checkbox to check it at (162, 95) on (//input[@type='checkbox'])[1]
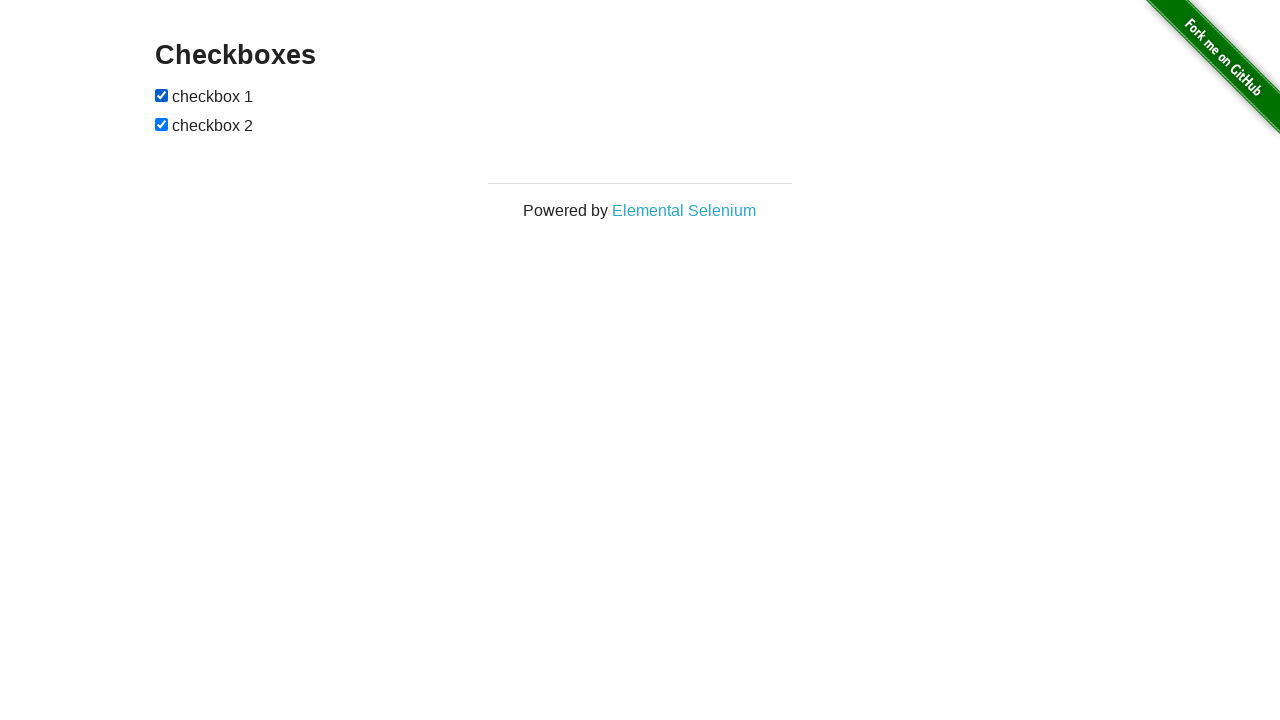

Located the second checkbox
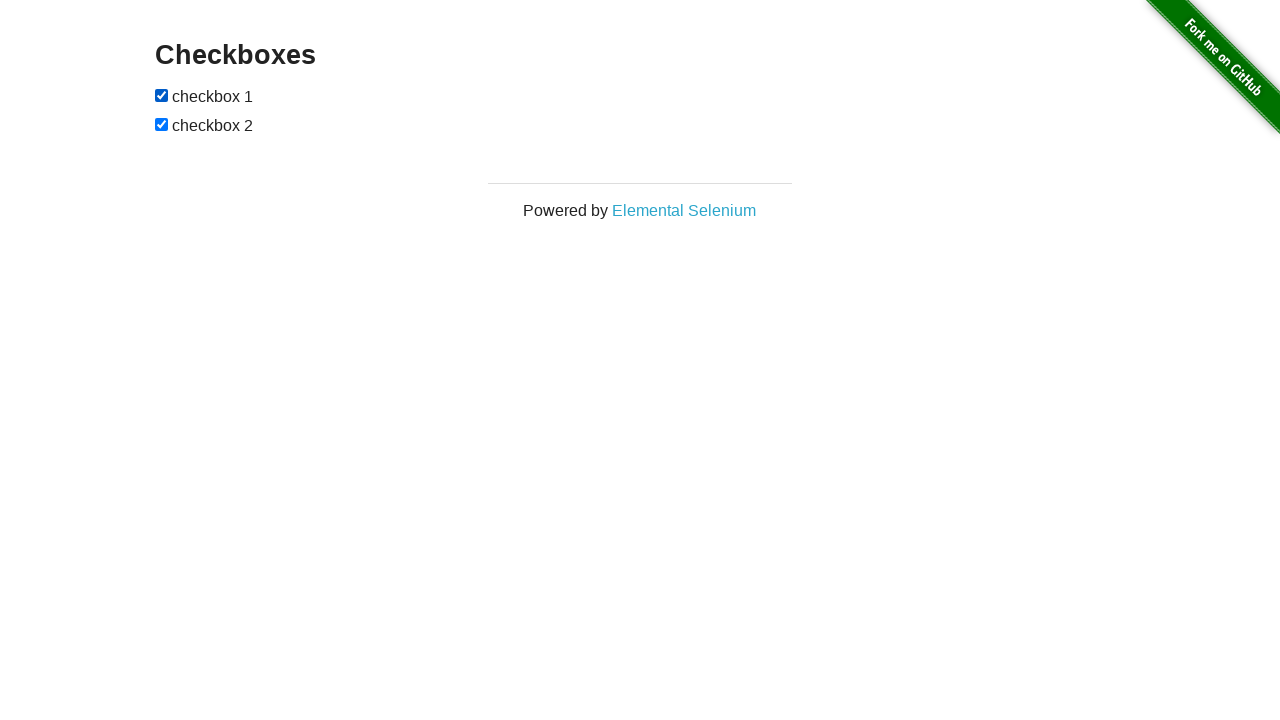

Verified second checkbox is checked
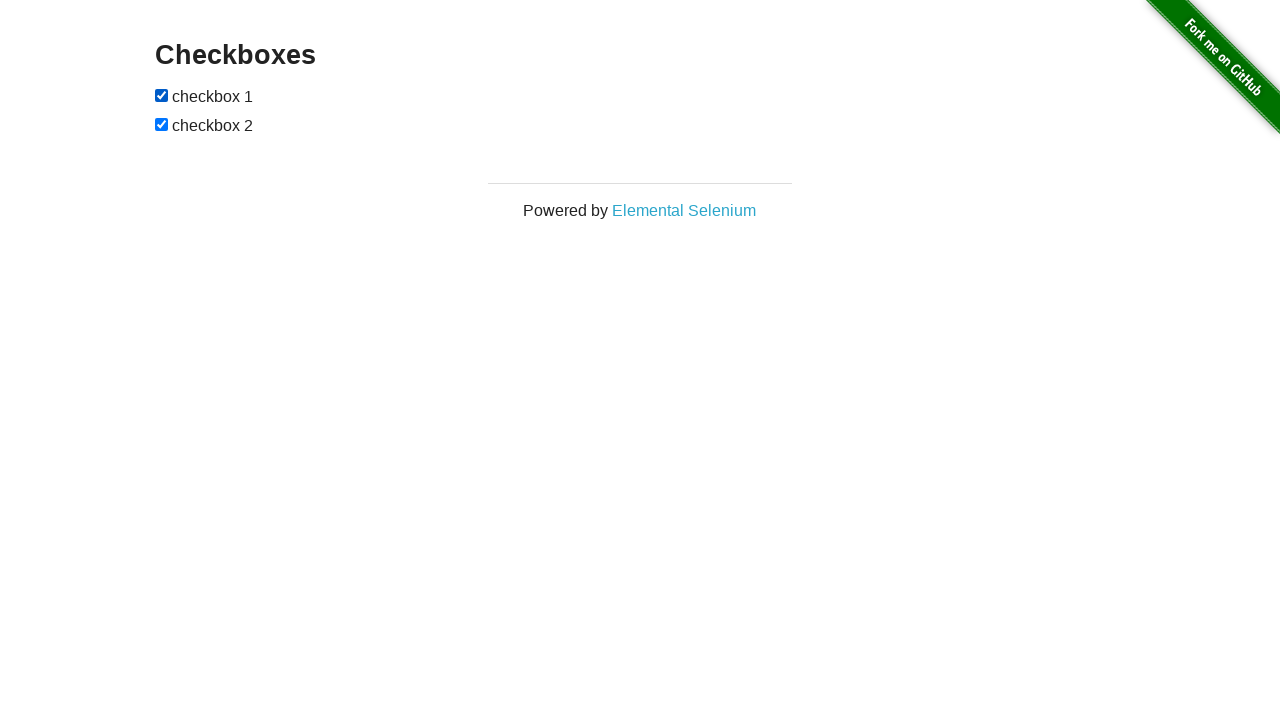

Unchecked the second checkbox at (162, 124) on (//input[@type='checkbox'])[2]
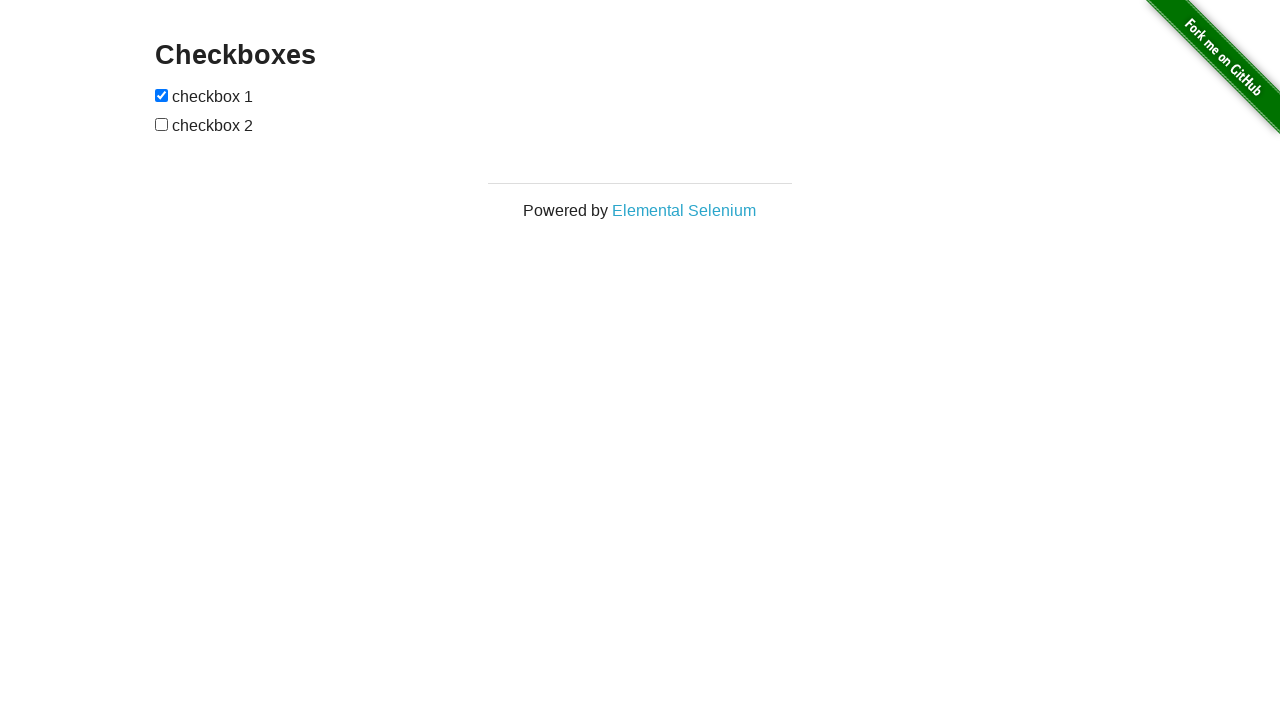

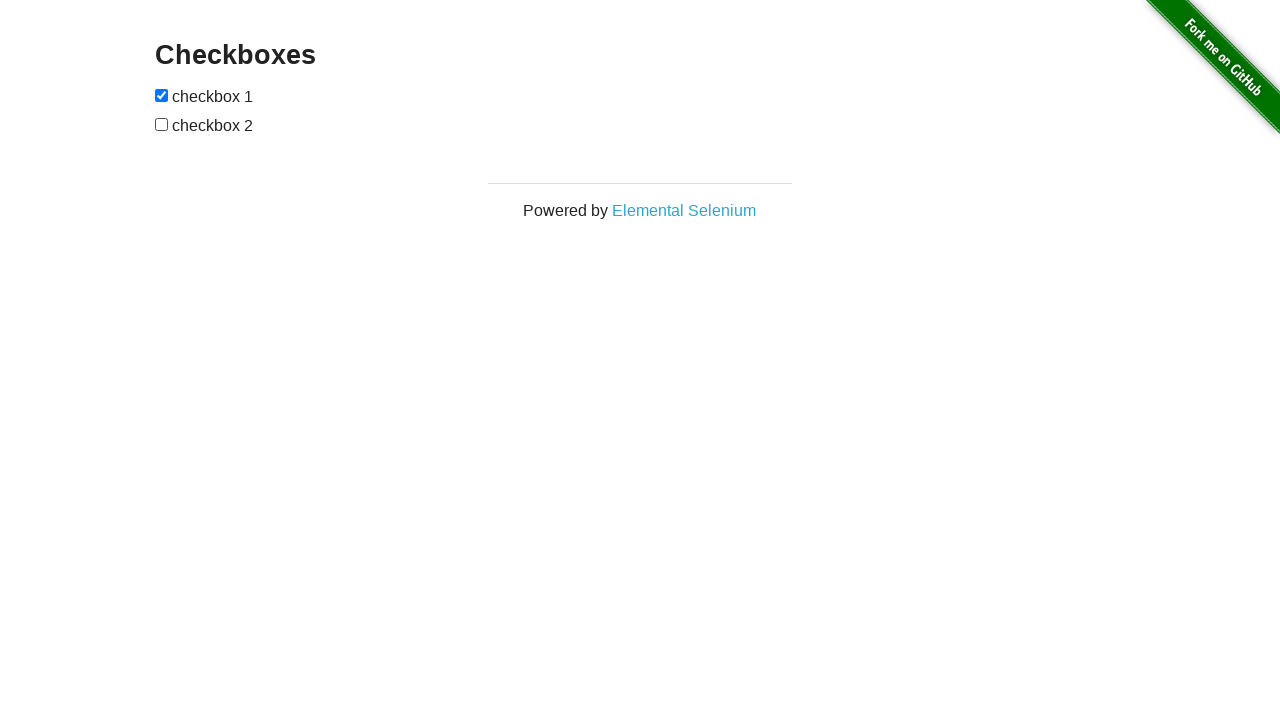